Tests the Rio 2016 Olympics football calendar page by verifying the presence of a calendar heading, clicking on a match link to verify navigation to the match details page, and then navigating back.

Starting URL: https://m.sport-express.ru/olympics/summer/football/2016/calendar/

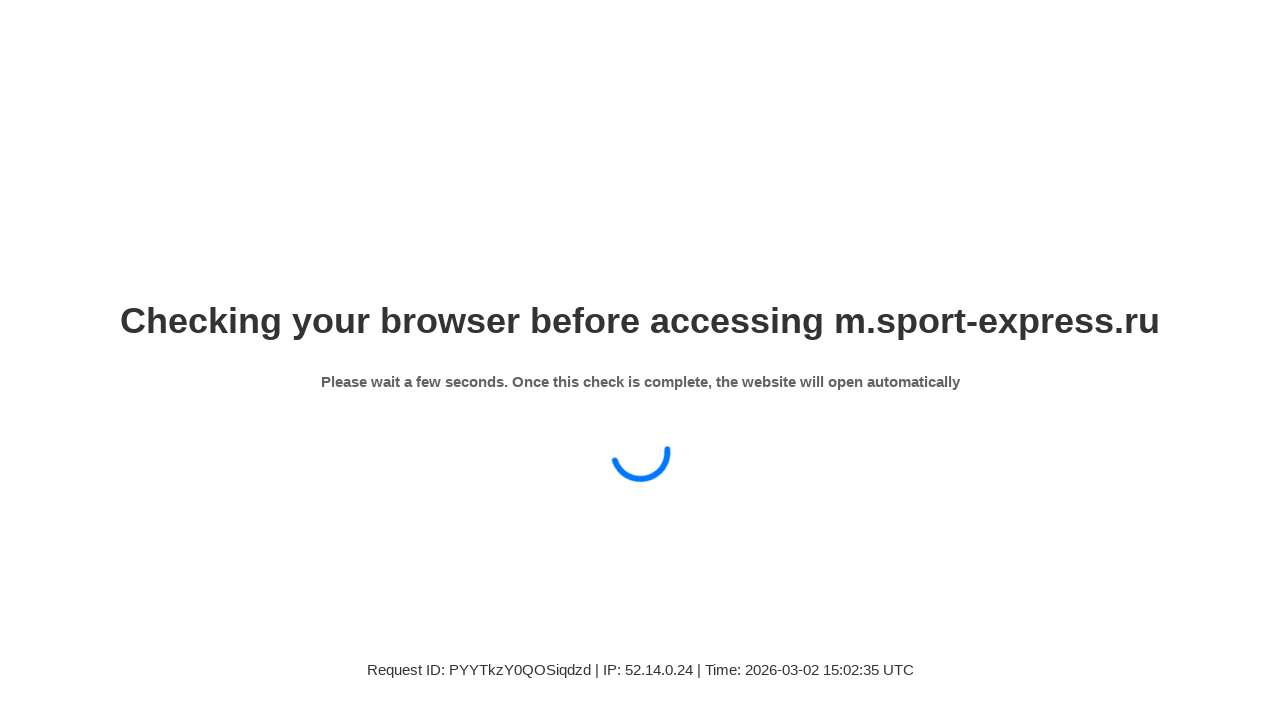

Waited for page to load with networkidle state
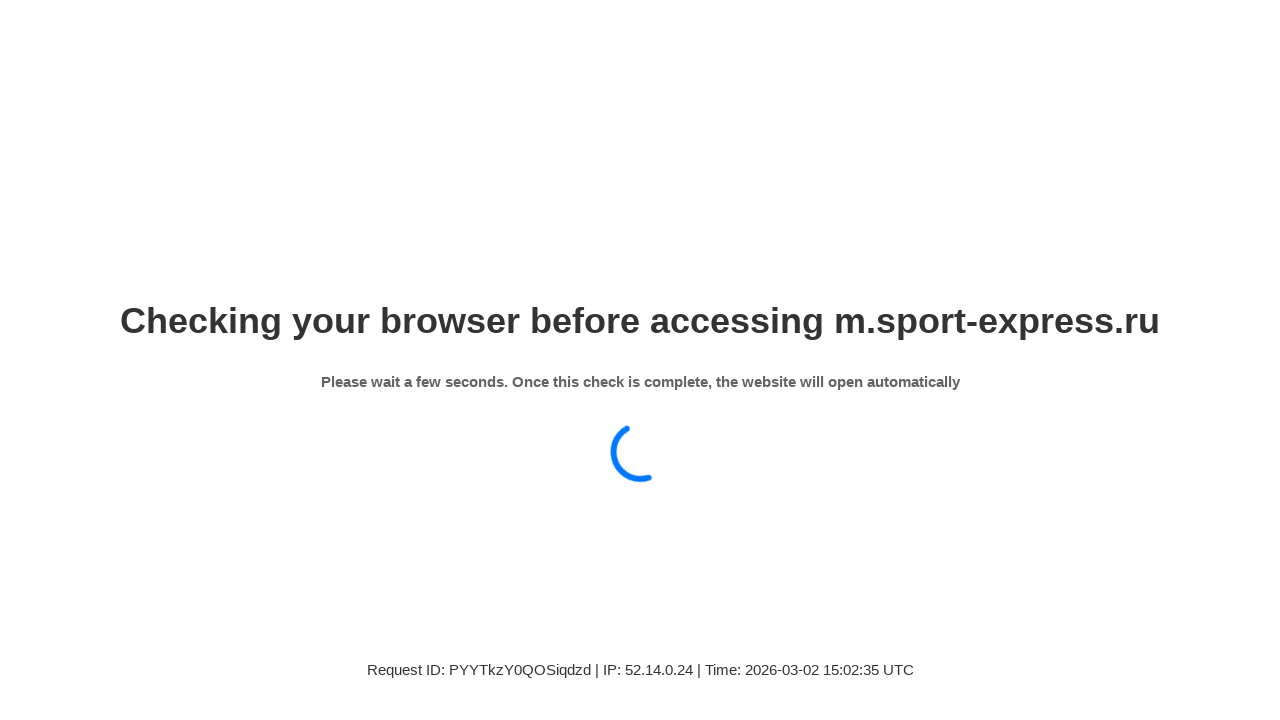

Verified calendar heading is present
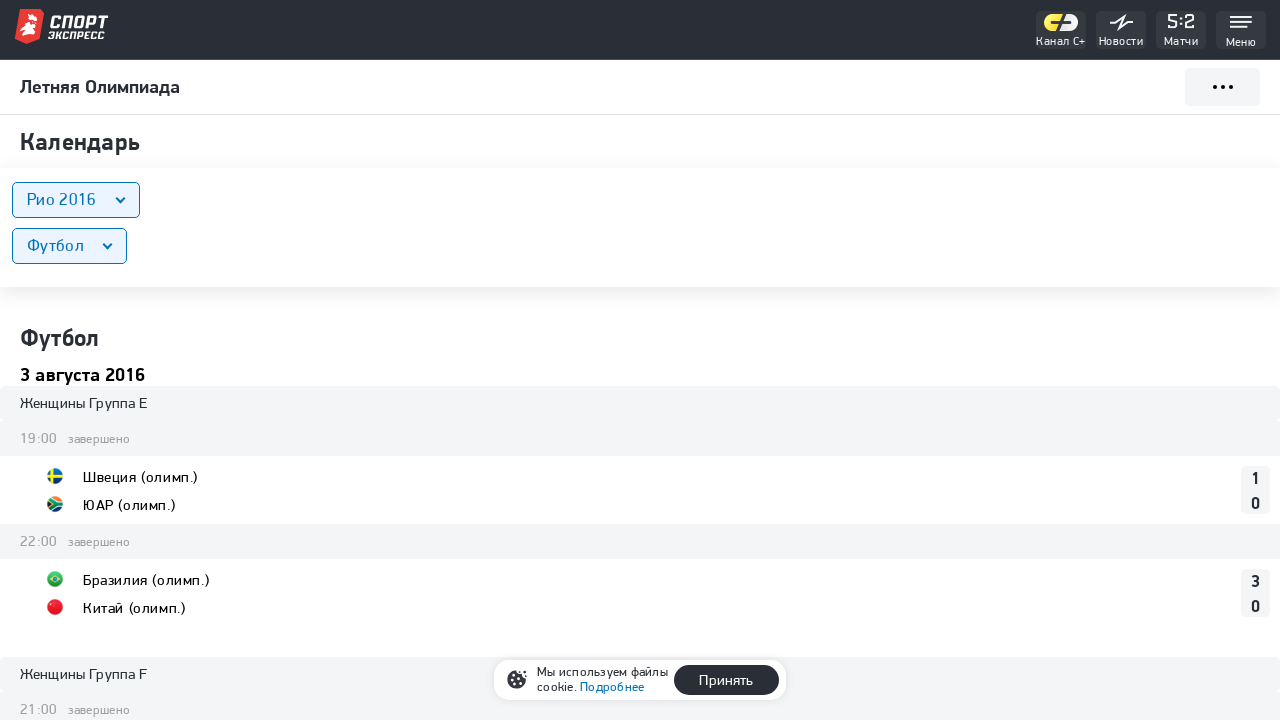

Clicked on Sweden vs South Africa match link at (662, 476) on xpath=//div[4]//div[2]//div[2]//div[2]//a[1]//div[1]//div[1]//div[1]//div[2]
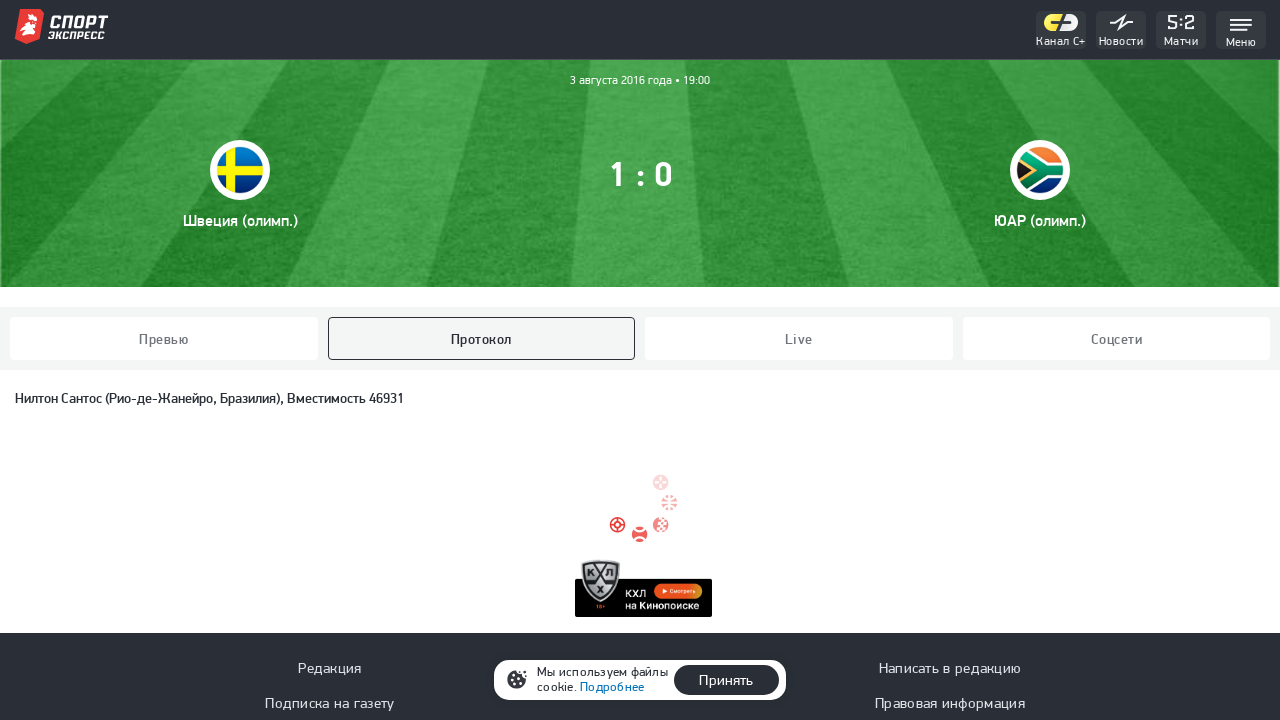

Navigated to match details page and verified URL
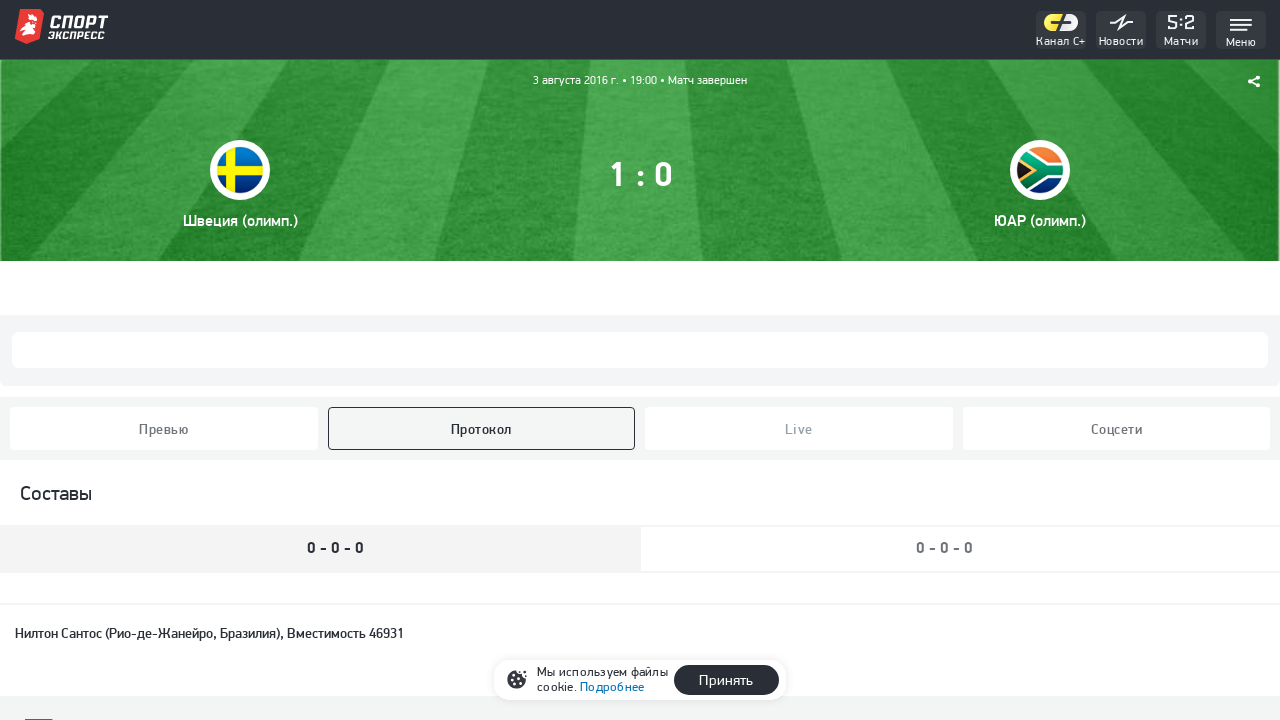

Navigated back to calendar page
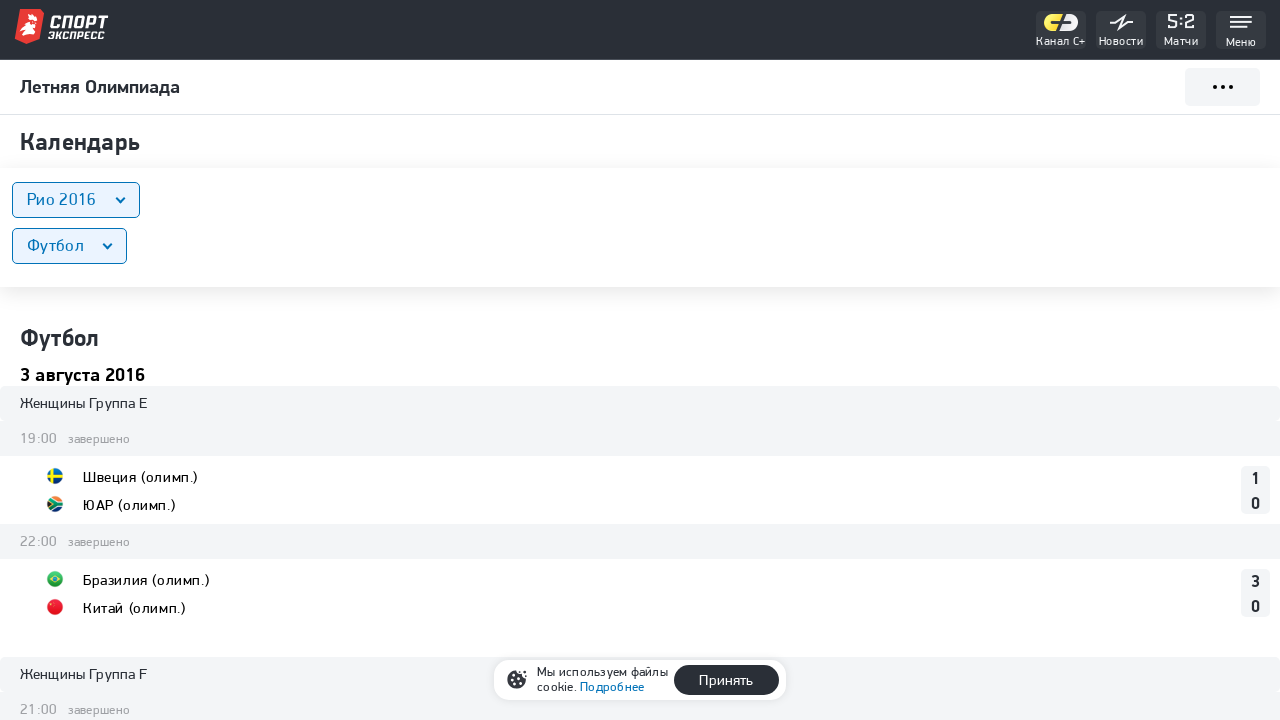

Verified return to calendar page and confirmed men's section element is present
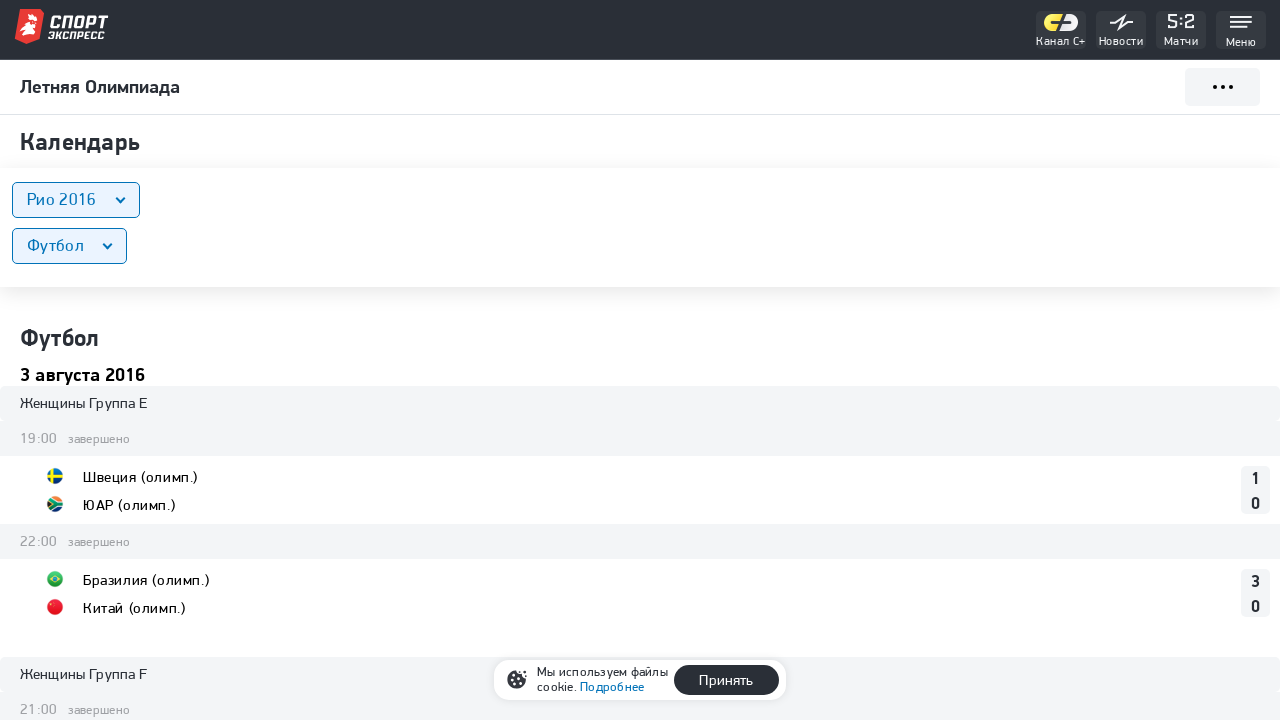

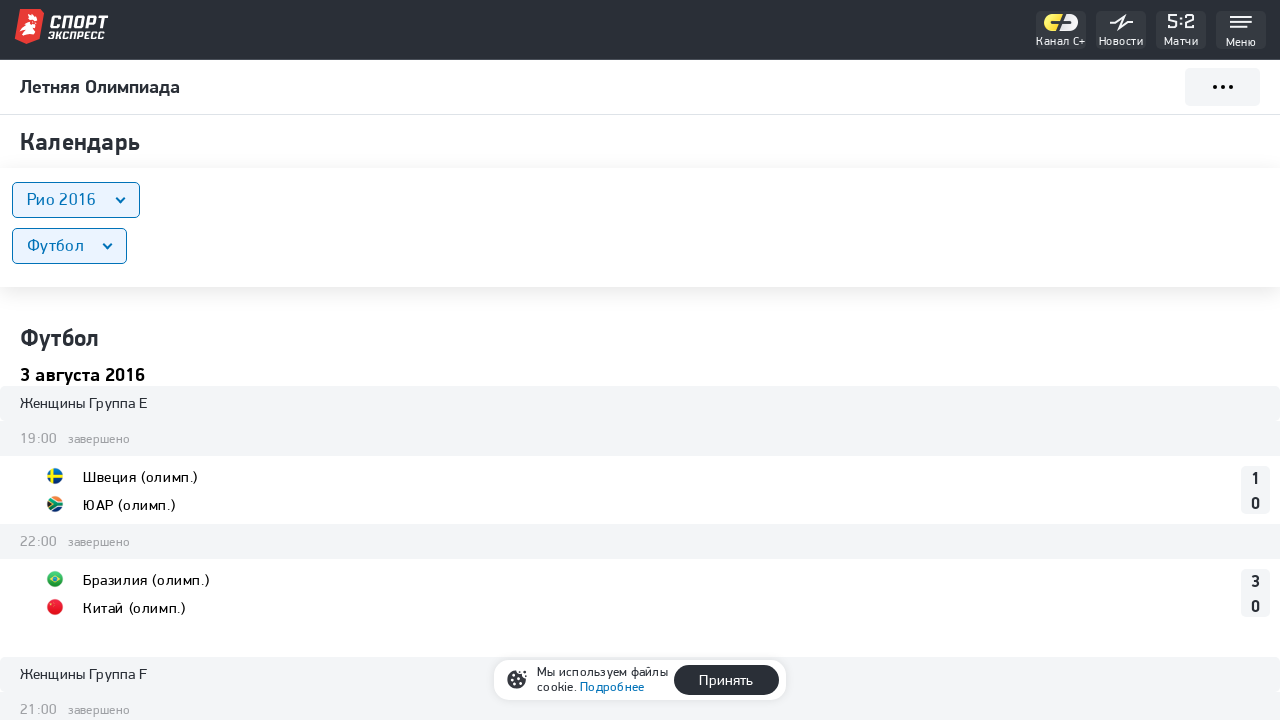